Tests that other controls are hidden when editing a todo item

Starting URL: https://demo.playwright.dev/todomvc

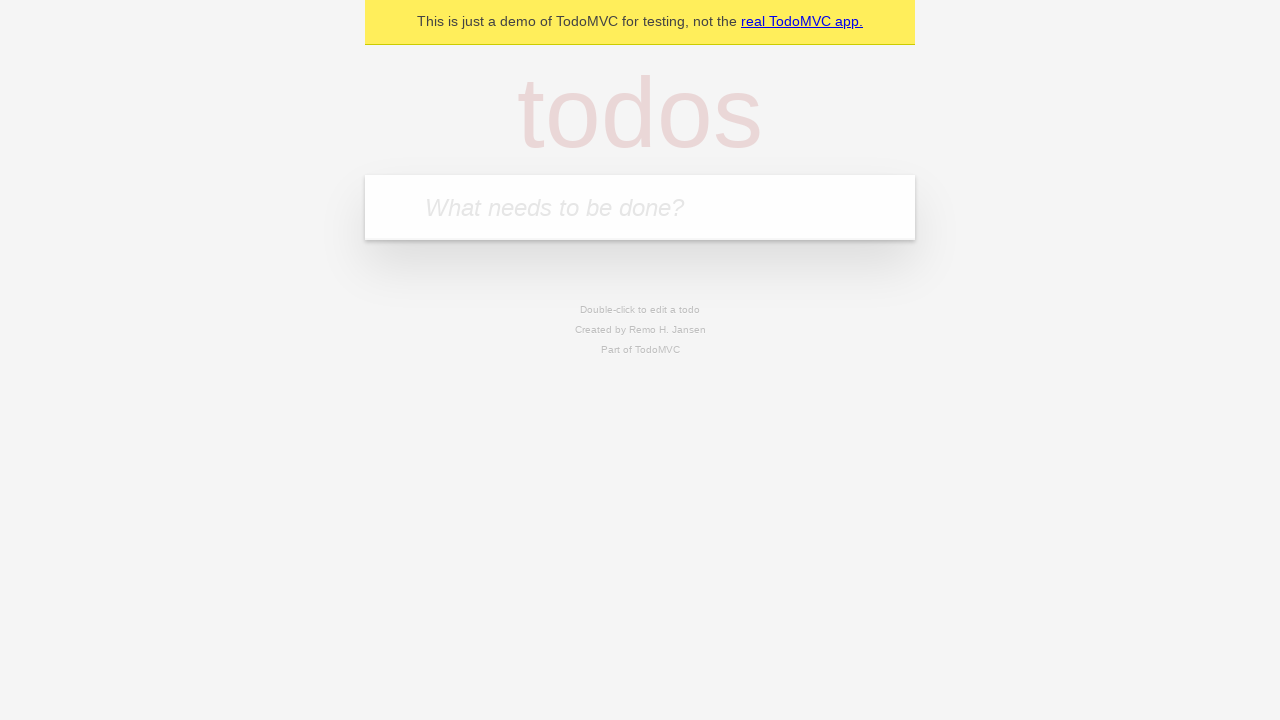

Filled first todo input with 'buy some cheese' on .new-todo
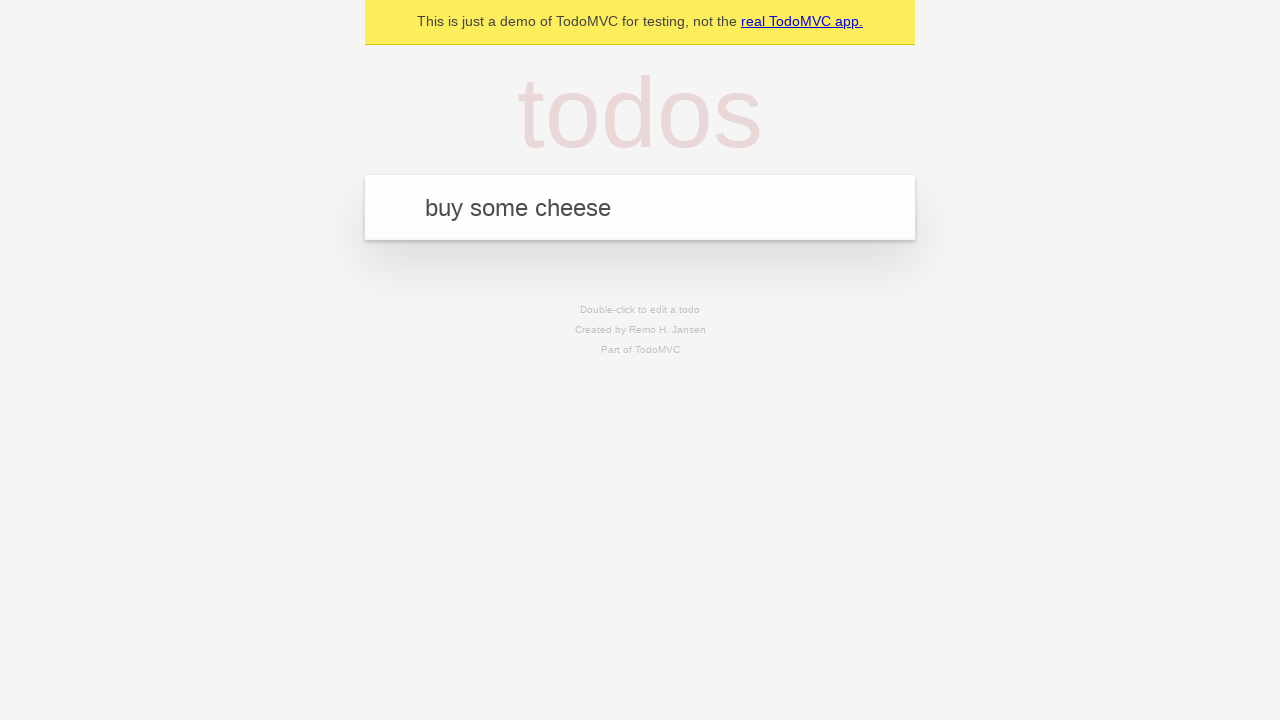

Pressed Enter to create first todo on .new-todo
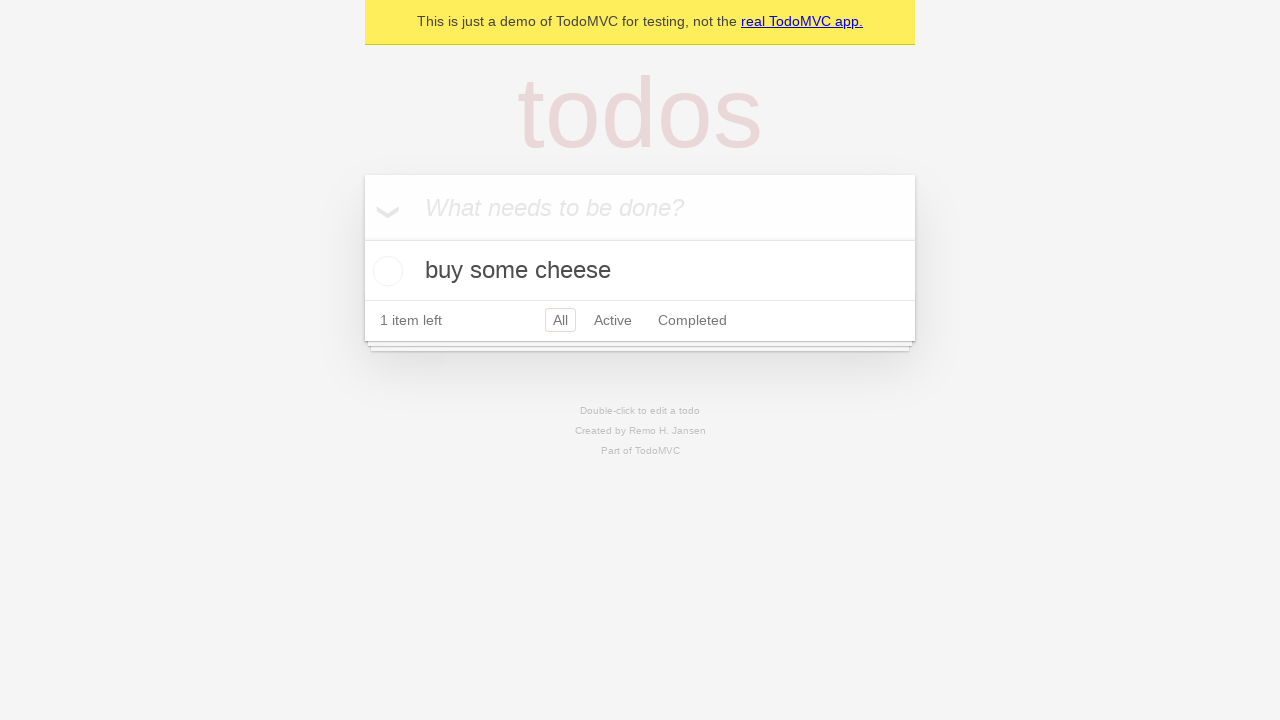

Filled second todo input with 'feed the cat' on .new-todo
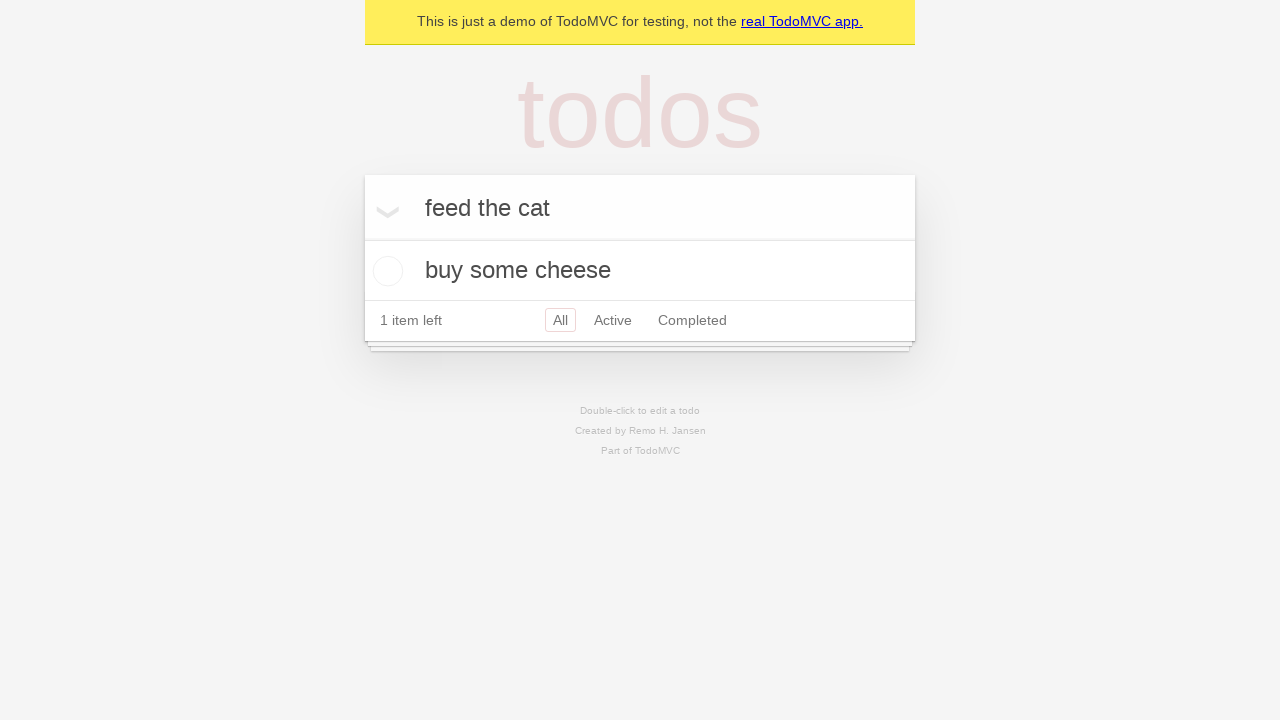

Pressed Enter to create second todo on .new-todo
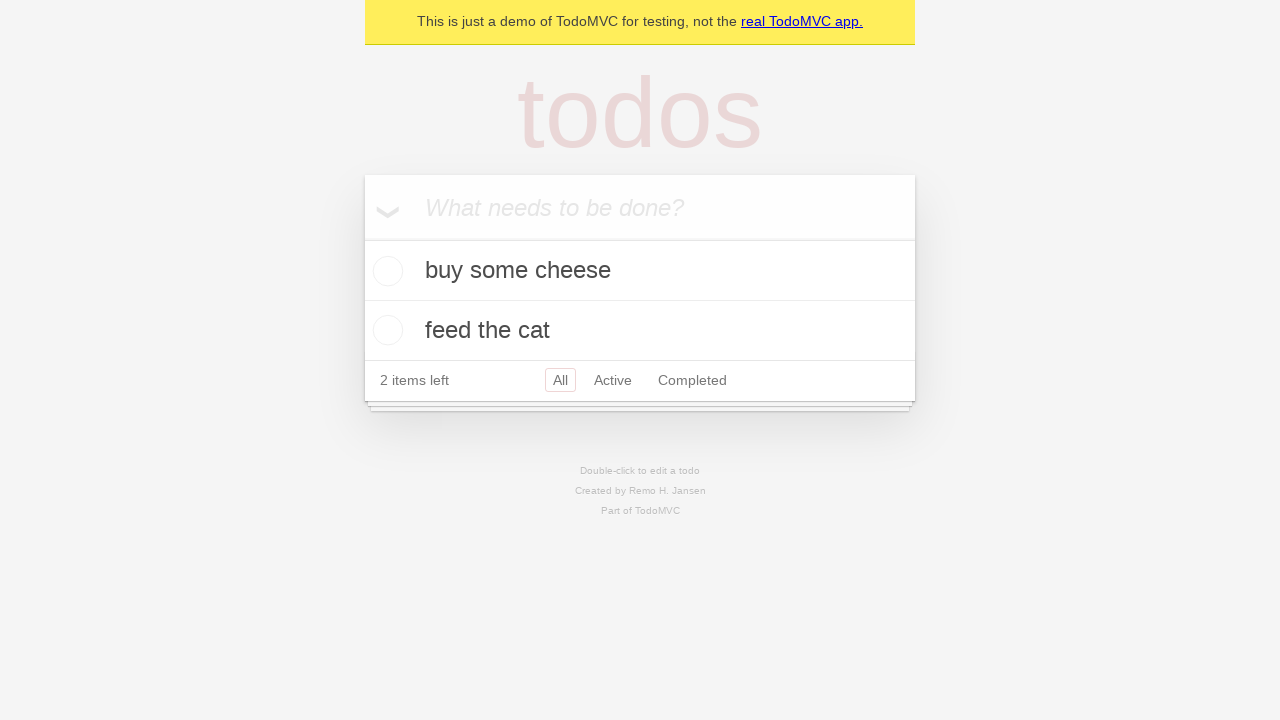

Filled third todo input with 'book a doctors appointment' on .new-todo
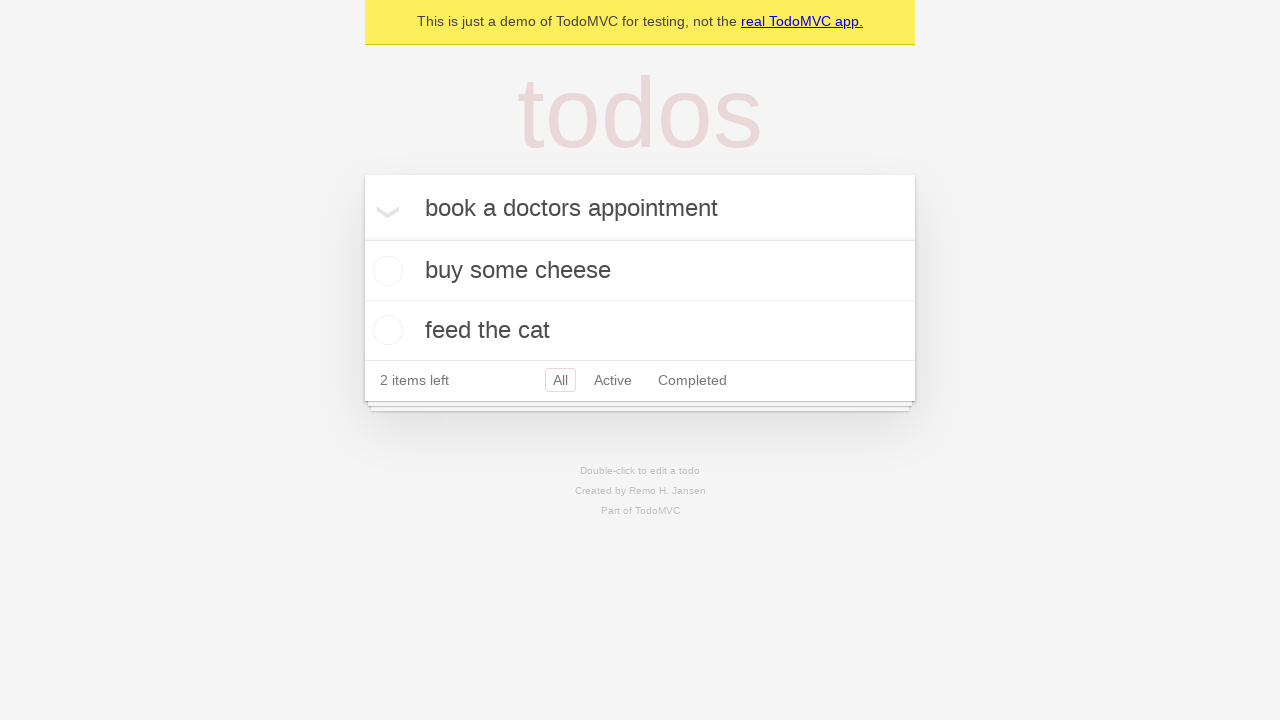

Pressed Enter to create third todo on .new-todo
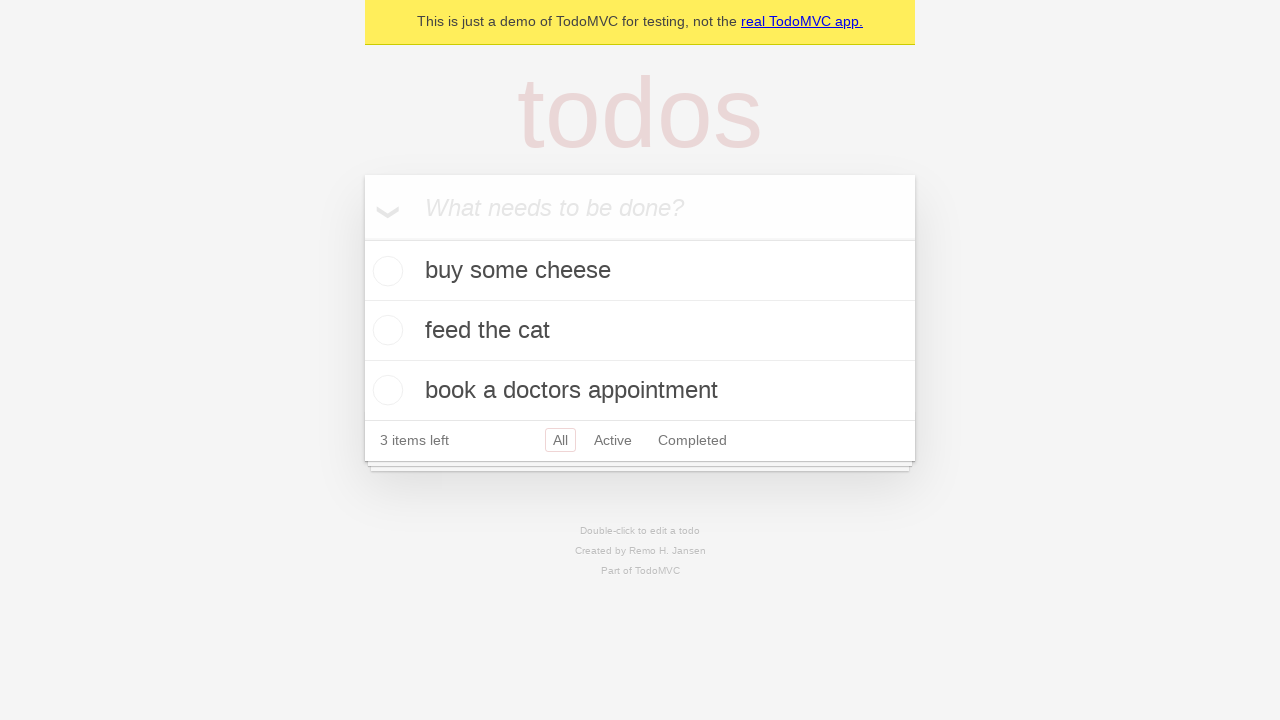

Waited for third todo item to appear in list
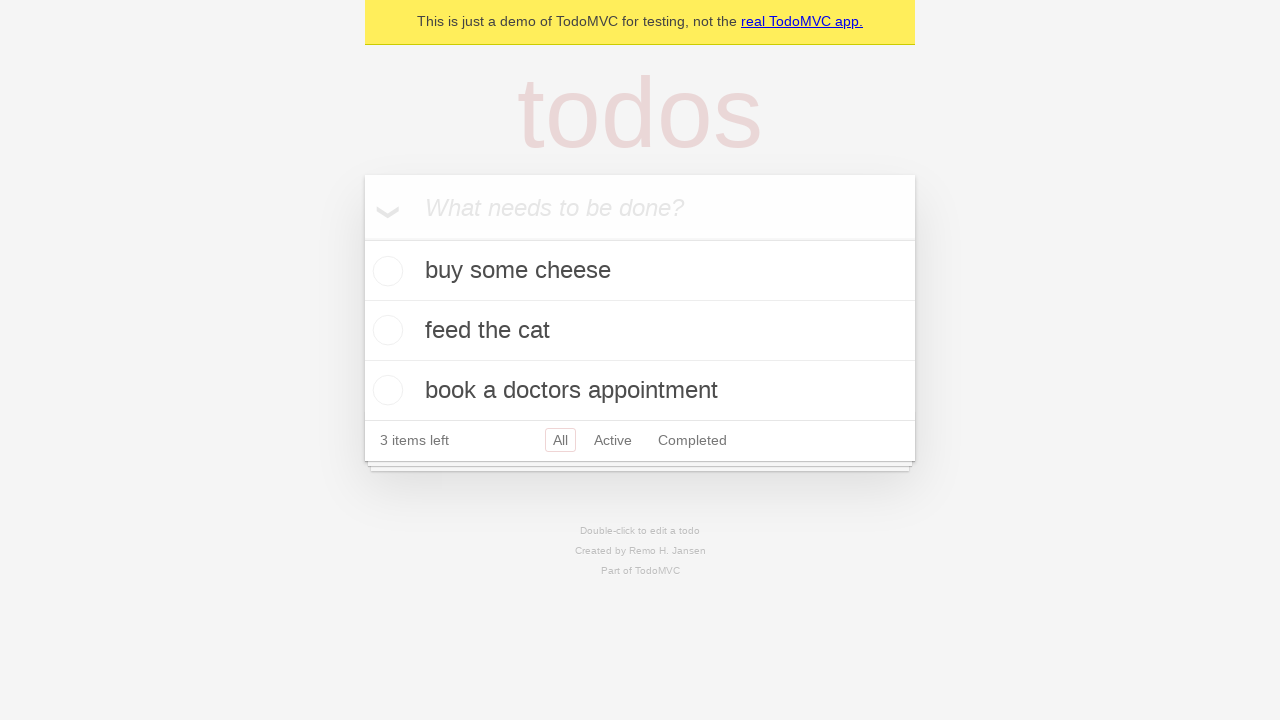

Located second todo item for editing
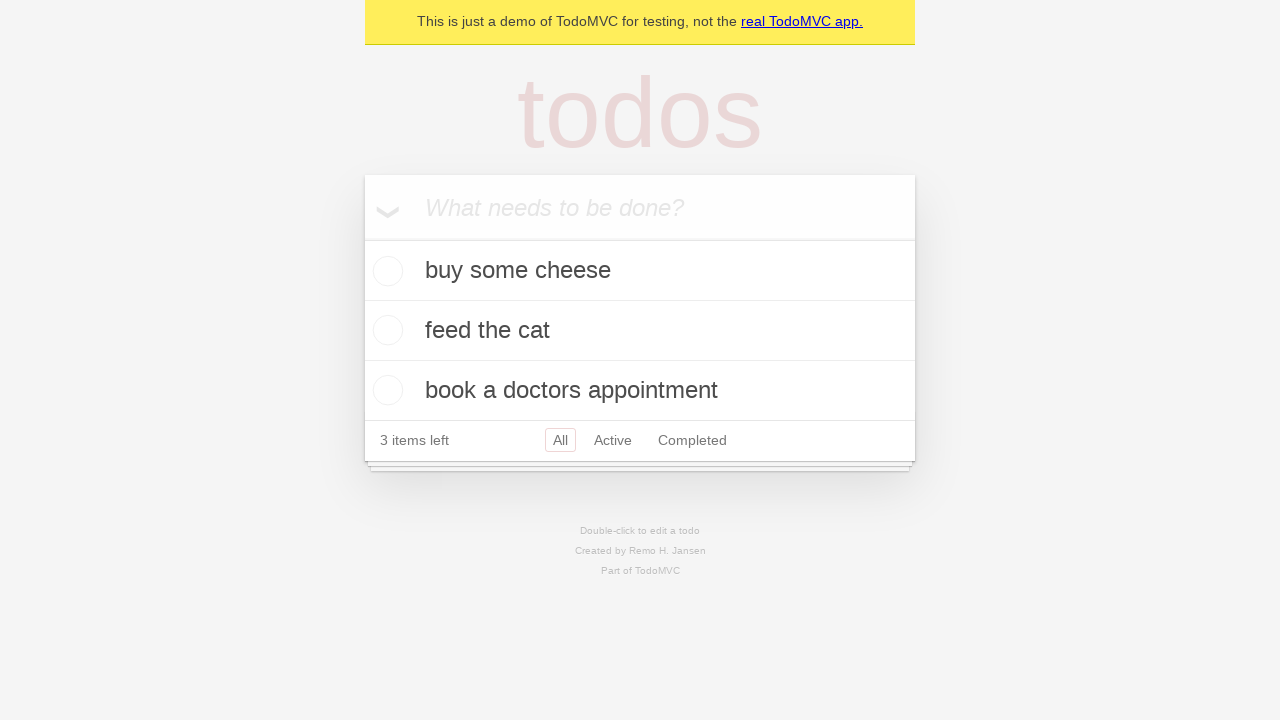

Double-clicked second todo to enter edit mode at (640, 331) on .todo-list li >> nth=1
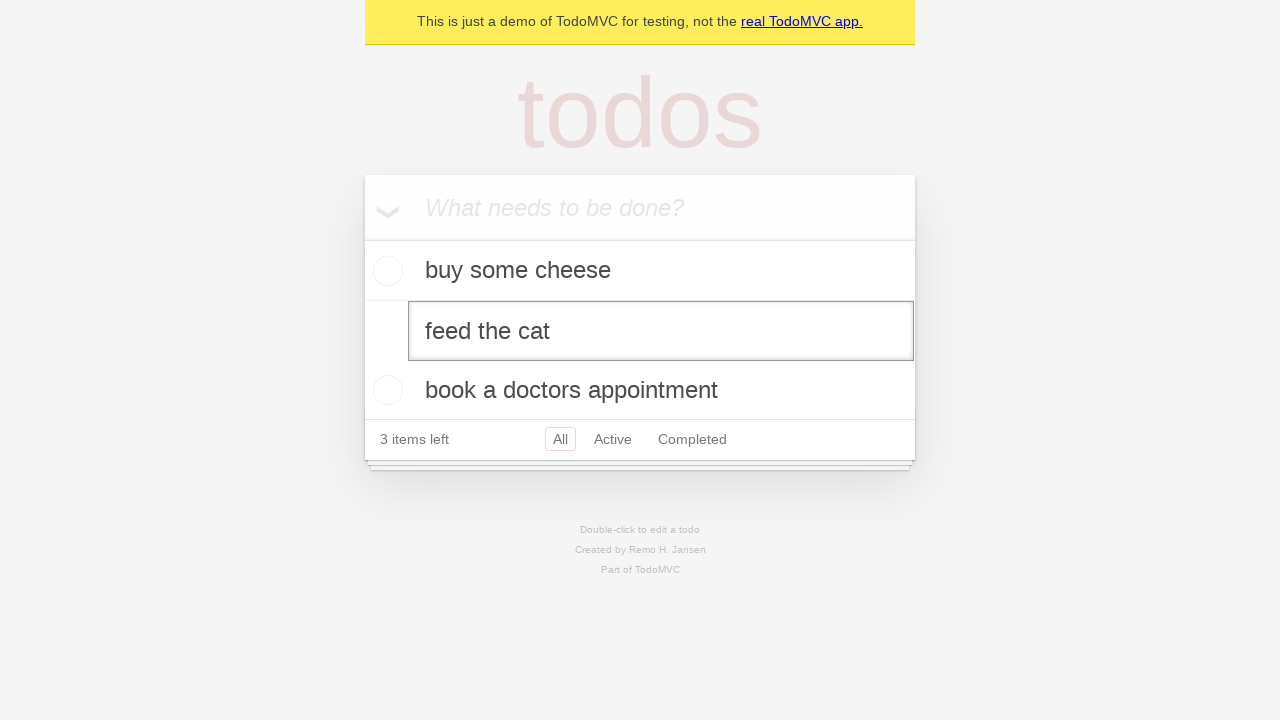

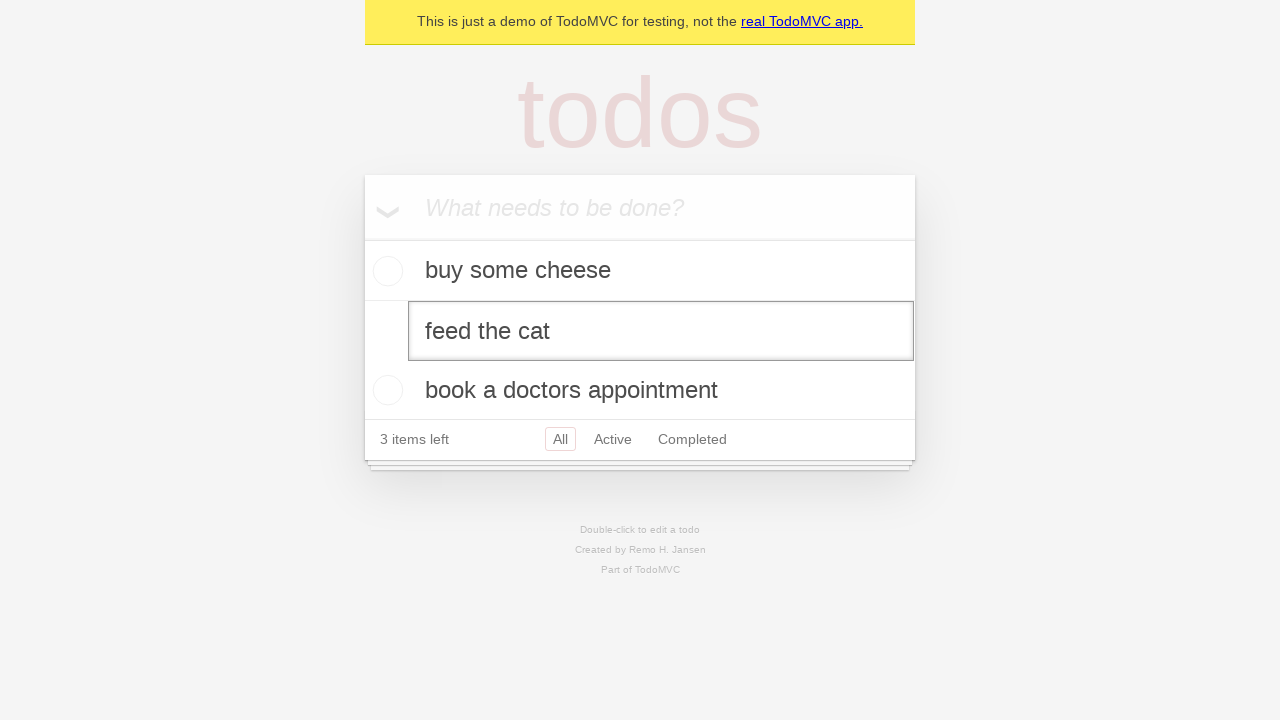